Tests JavaScript alert handling by clicking buttons that trigger alerts, then accepting or dismissing them. Tests both a simple alert (accept) and a confirm dialog (dismiss).

Starting URL: https://demoqa.com/alerts

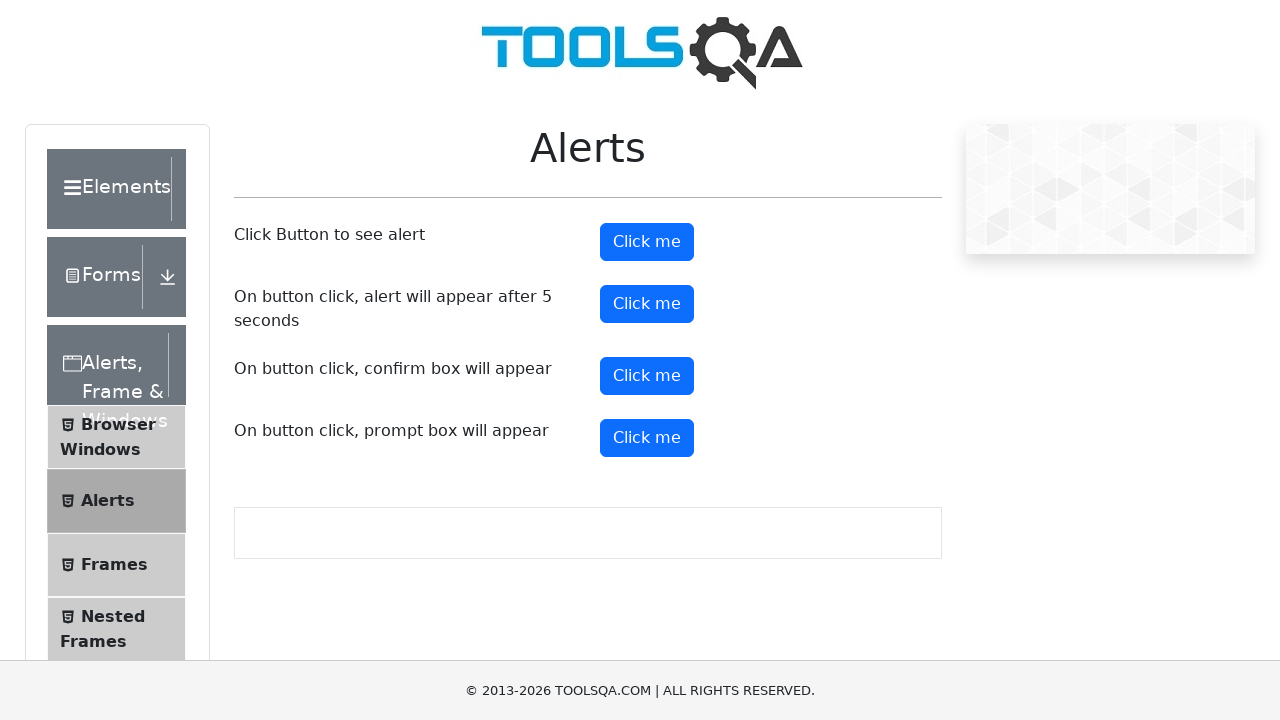

Clicked alert button to trigger simple alert at (647, 242) on #alertButton
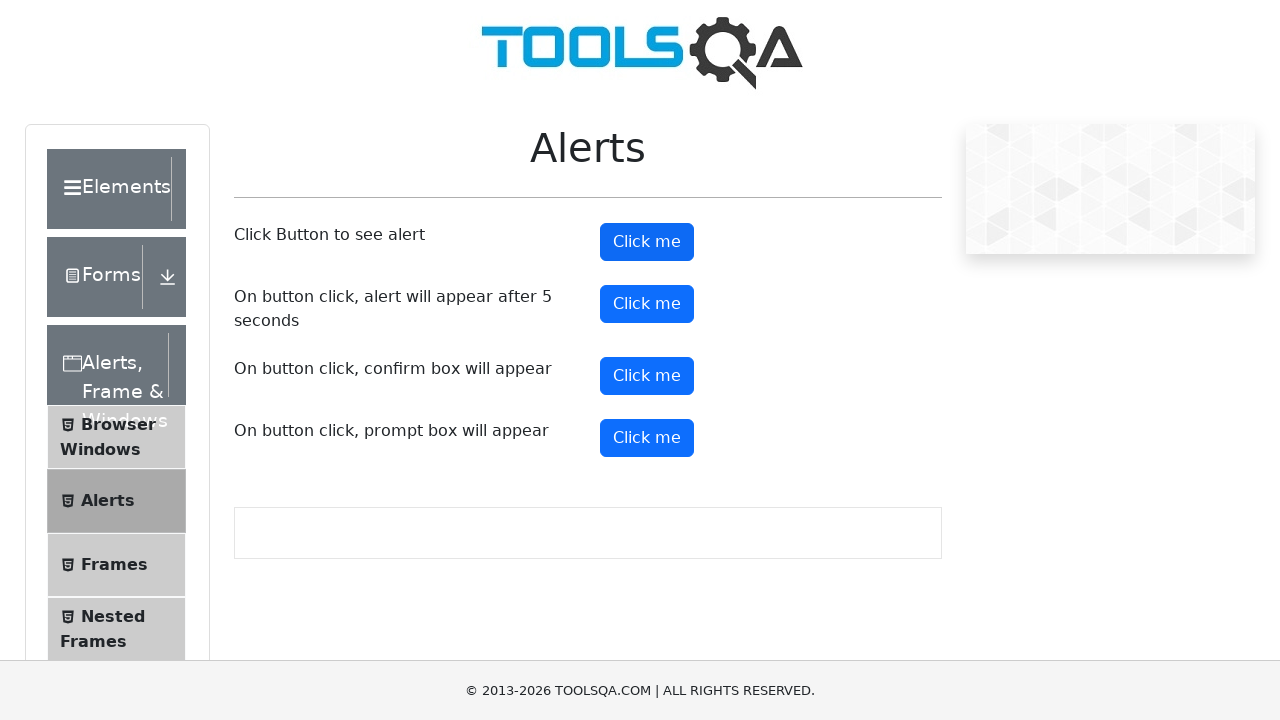

Set up dialog handler to accept alerts
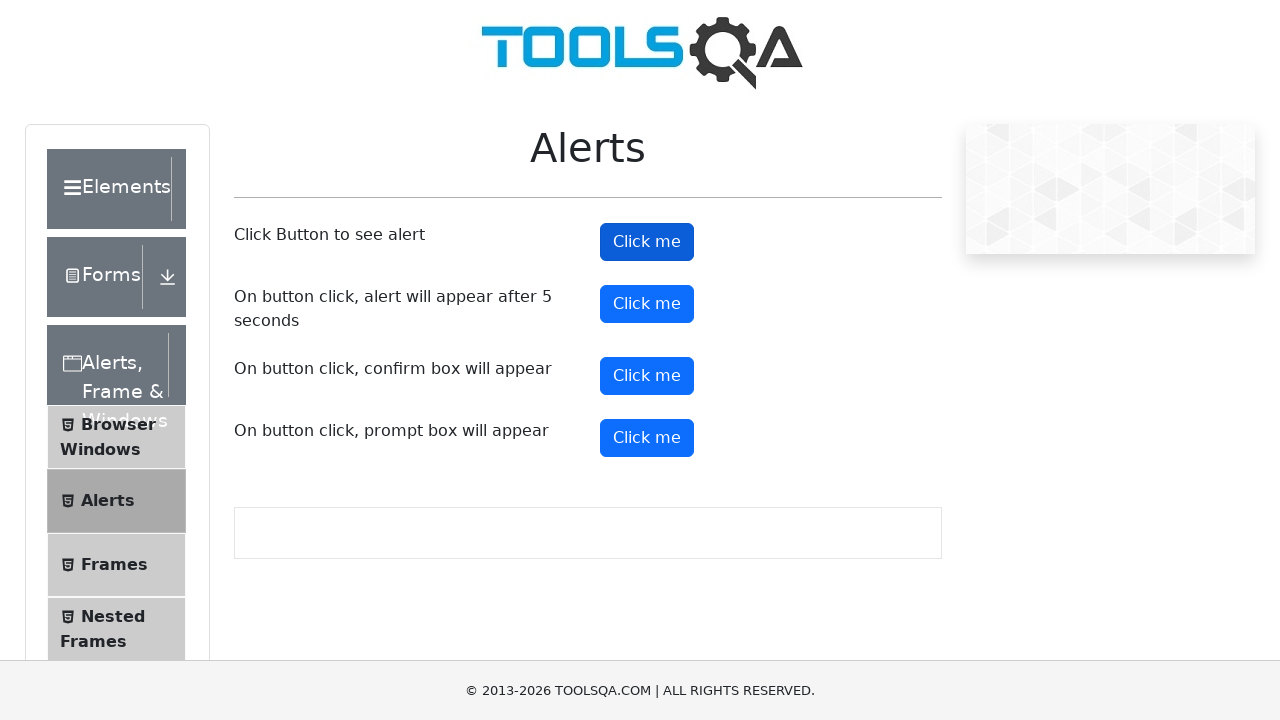

Waited for alert processing
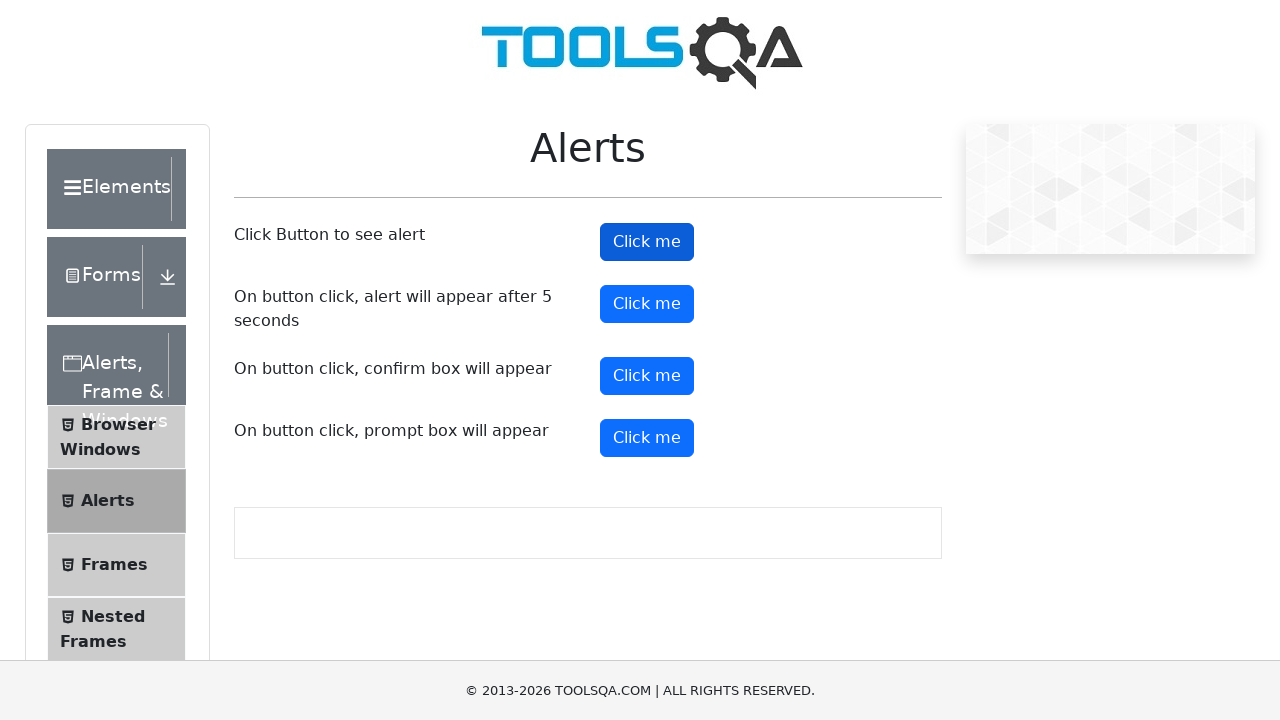

Clicked confirm button to trigger confirm dialog at (647, 376) on #confirmButton
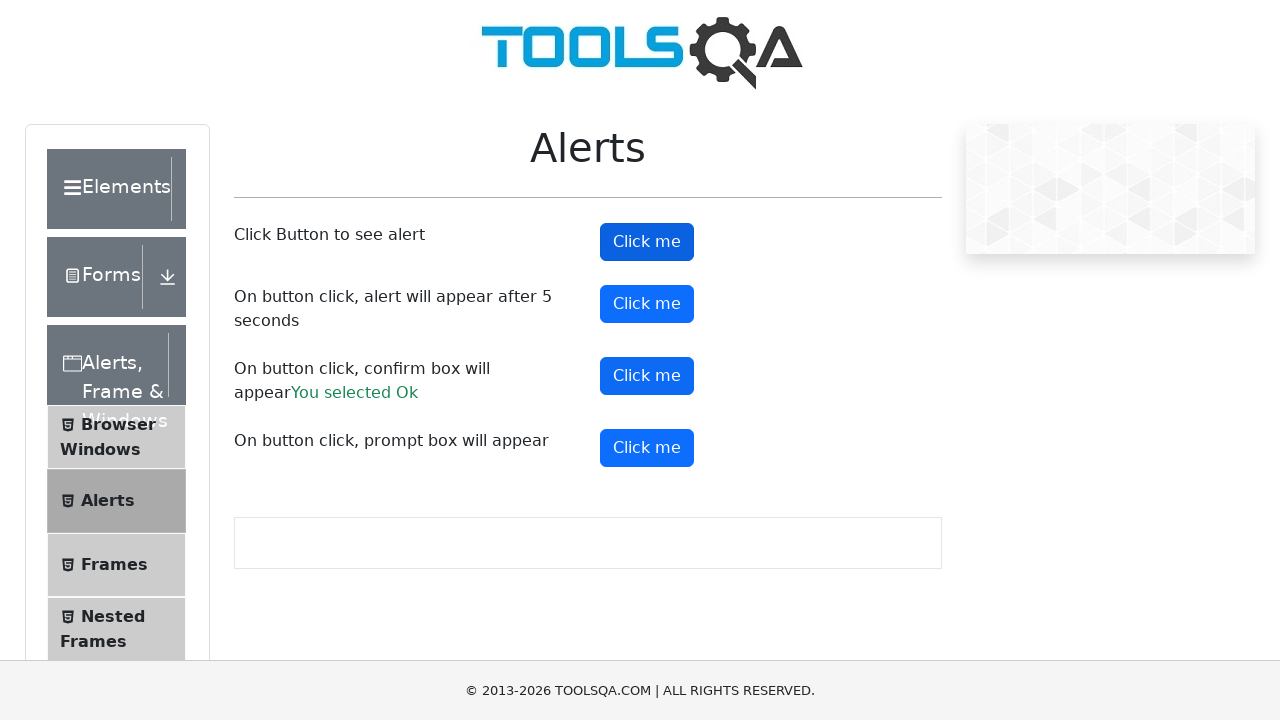

Set up dialog handler to dismiss confirm dialogs
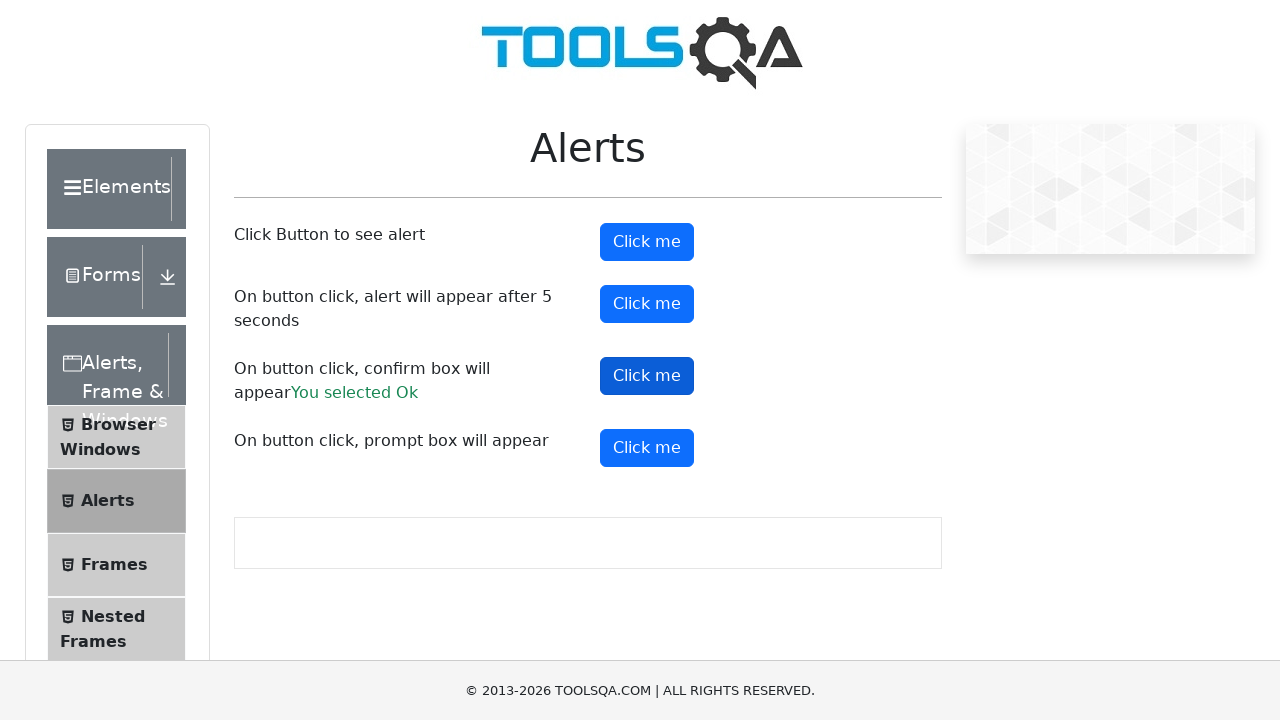

Waited for confirm dialog processing
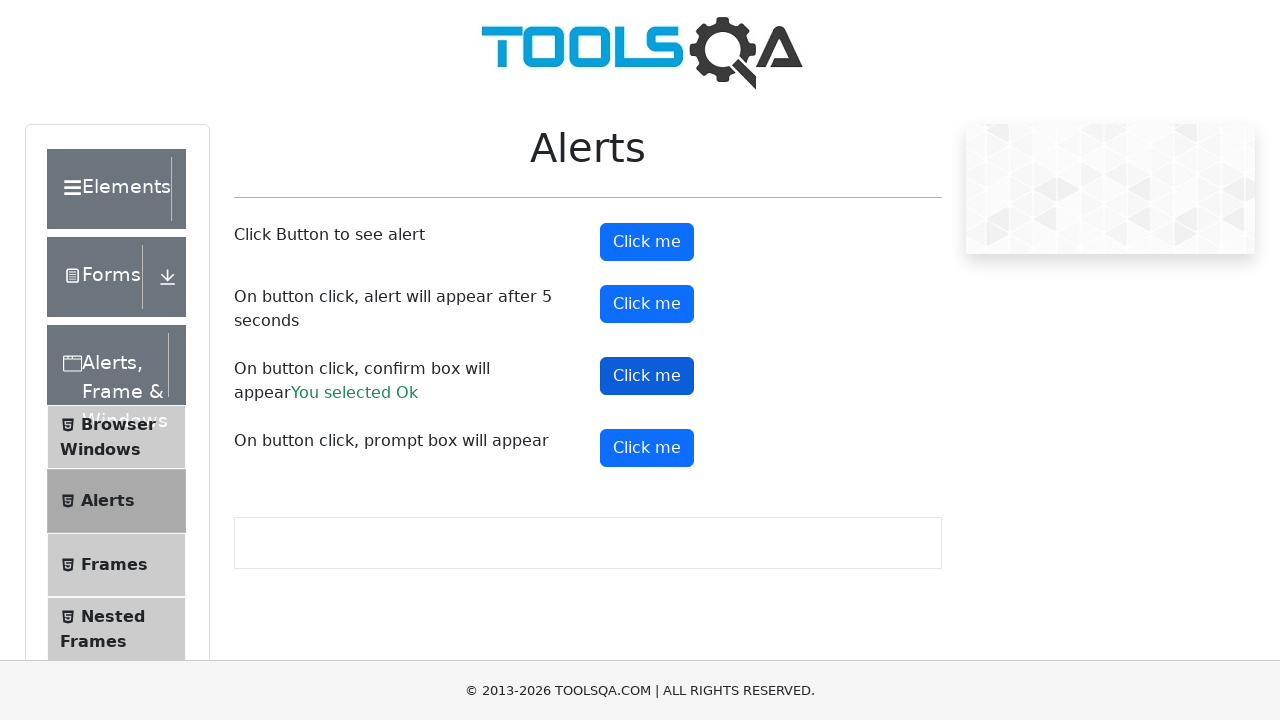

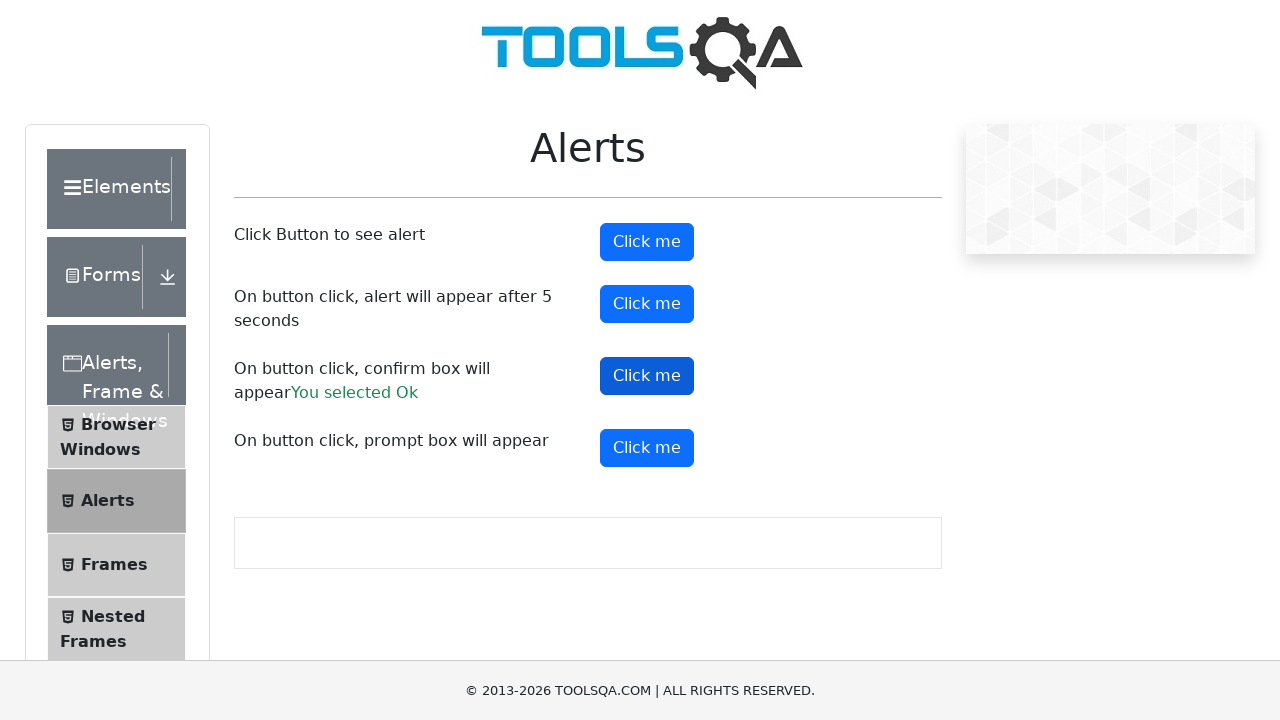